Tests jQuery UI tooltip functionality by hovering over an element and verifying the tooltip text appears correctly

Starting URL: https://jqueryui.com/tooltip/

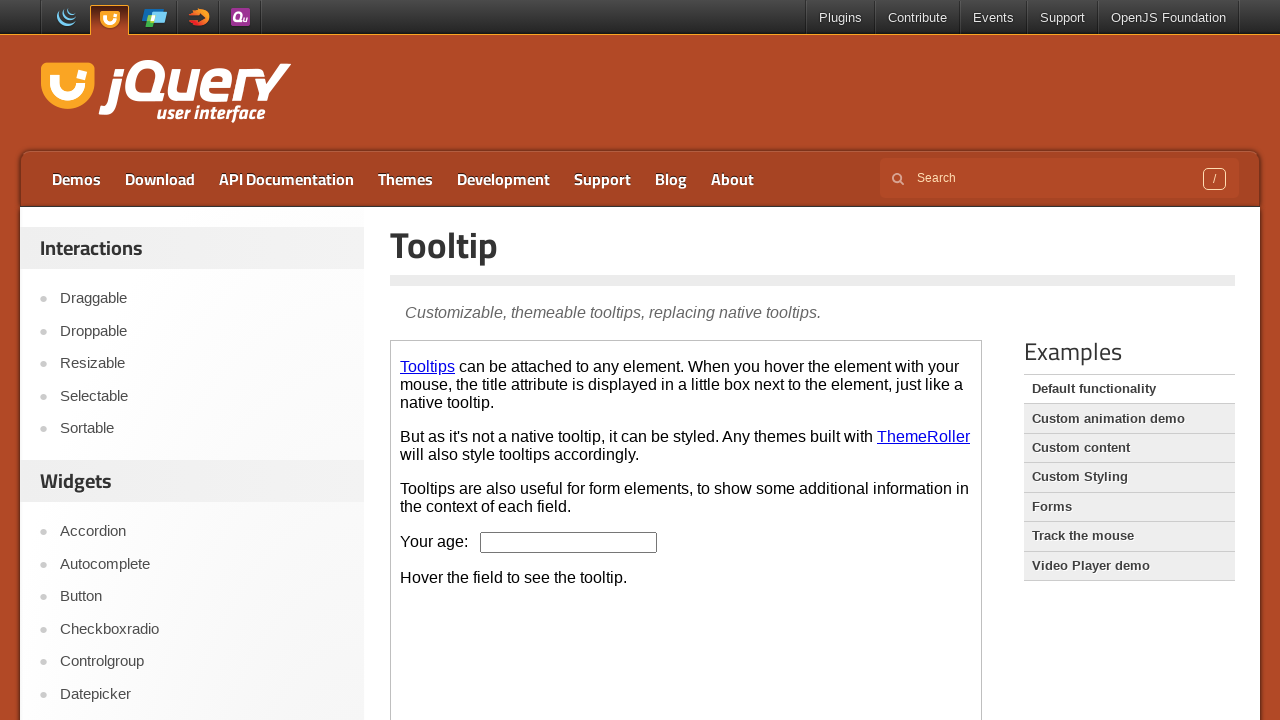

Located the iframe containing the tooltip demo
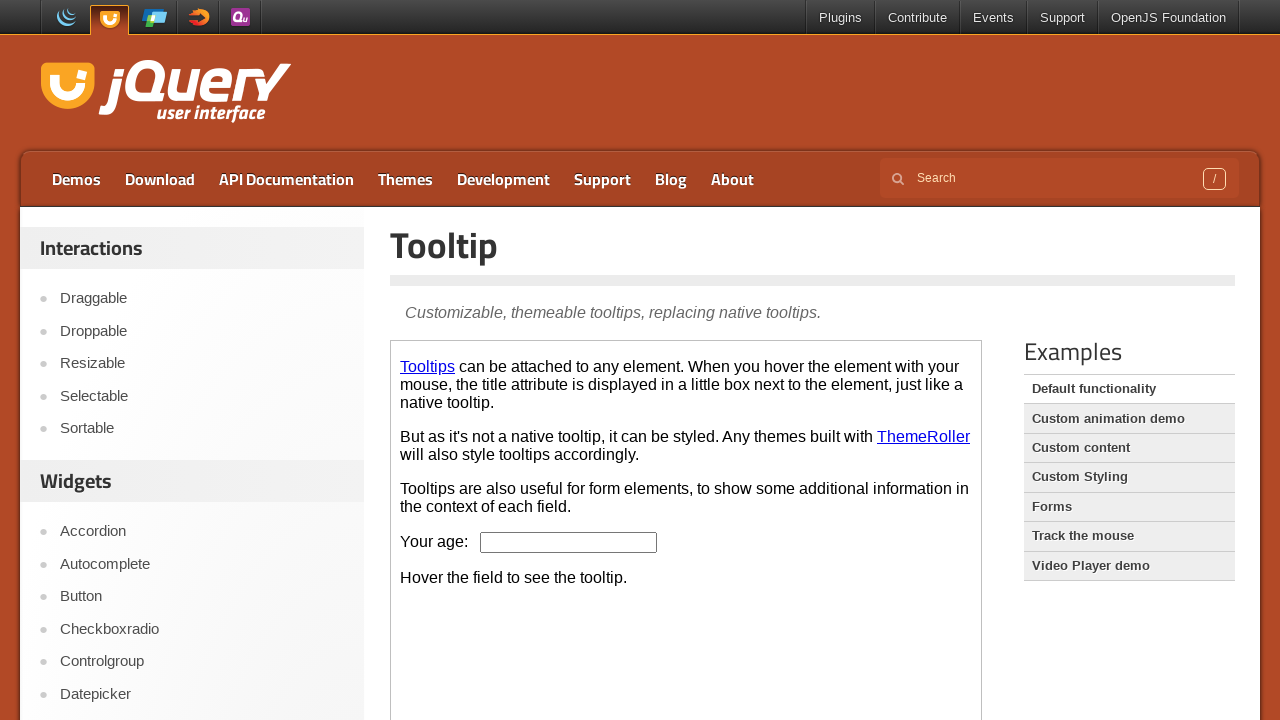

Hovered over the age input field to trigger tooltip at (569, 542) on iframe.demo-frame >> internal:control=enter-frame >> #age
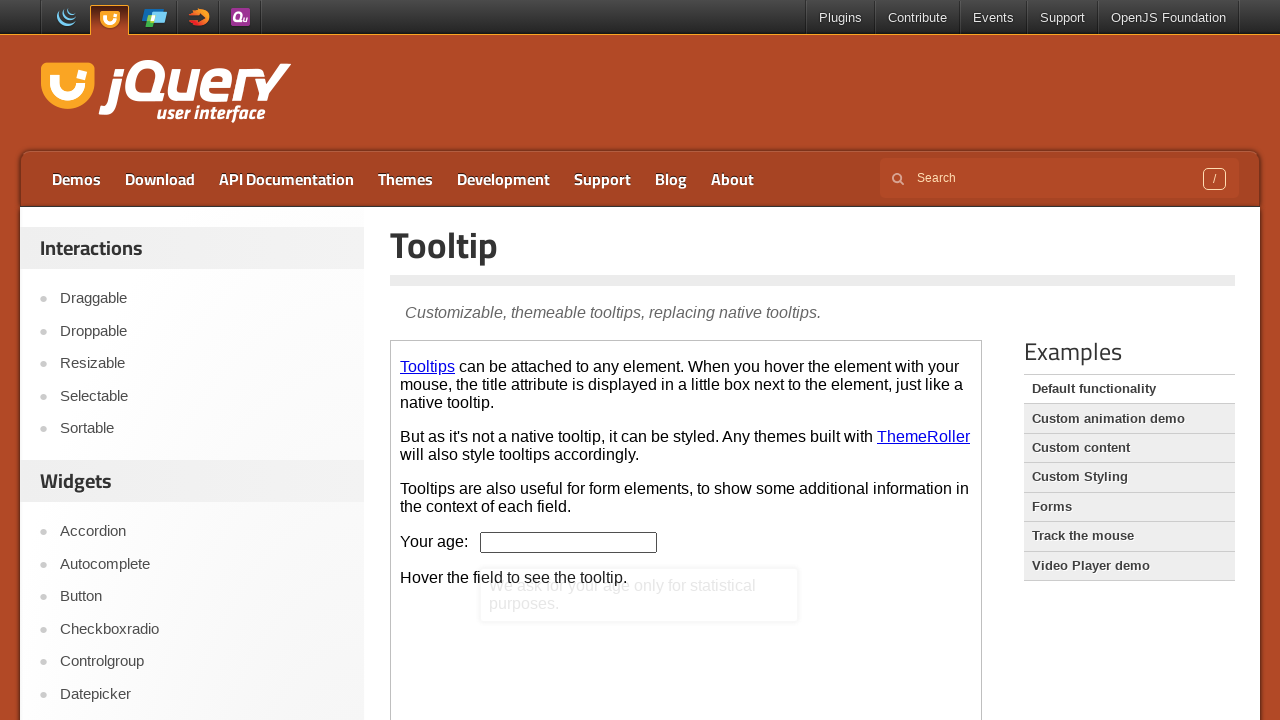

Retrieved tooltip text content
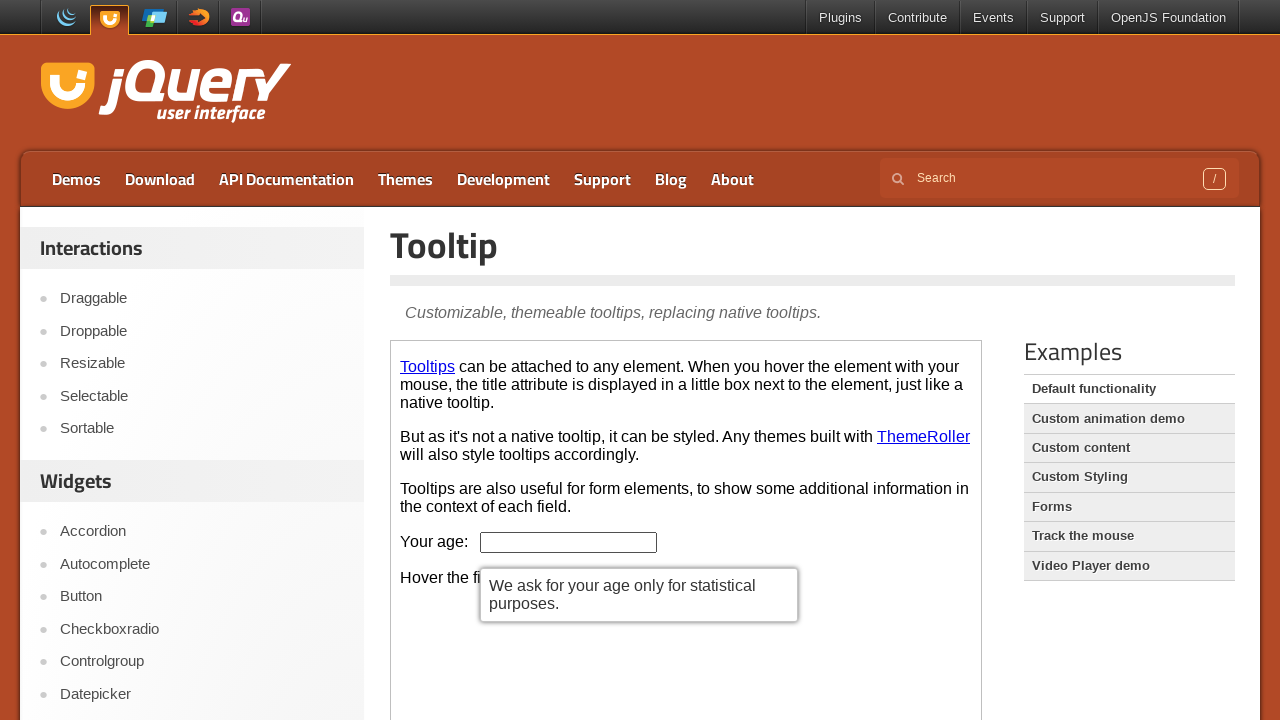

Verified tooltip displays correct text: 'We ask for your age only for statistical purposes.'
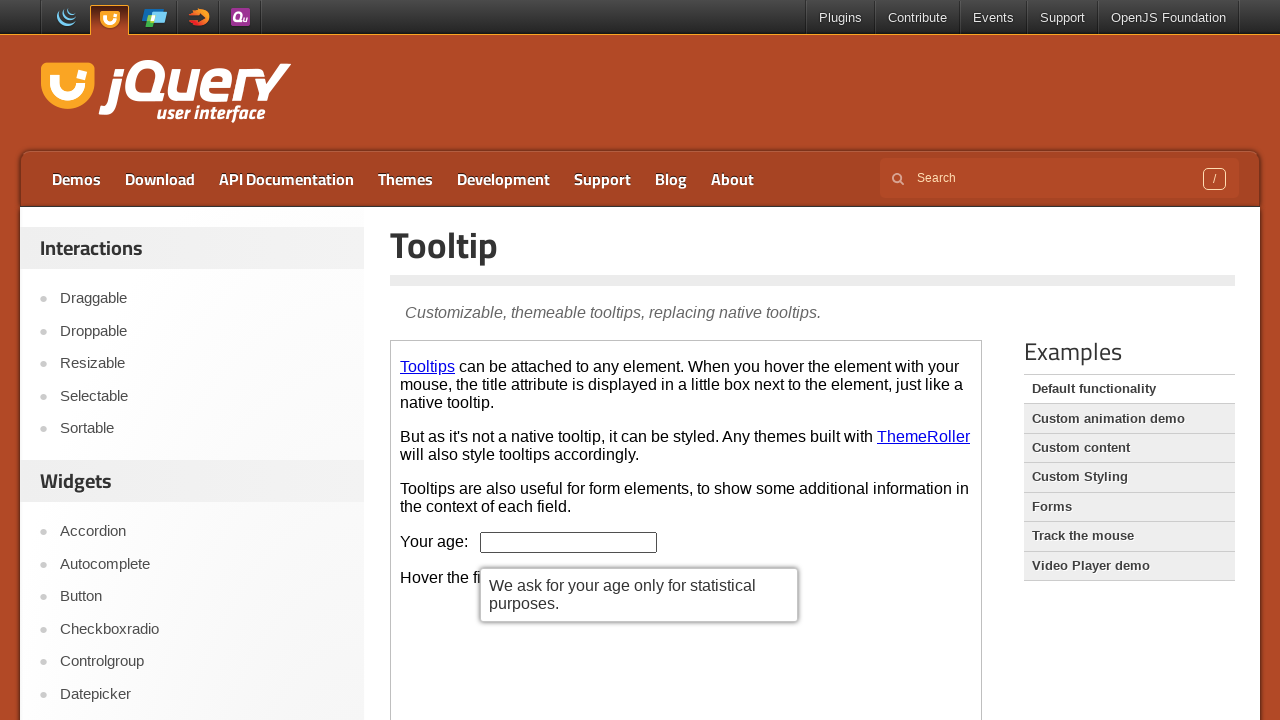

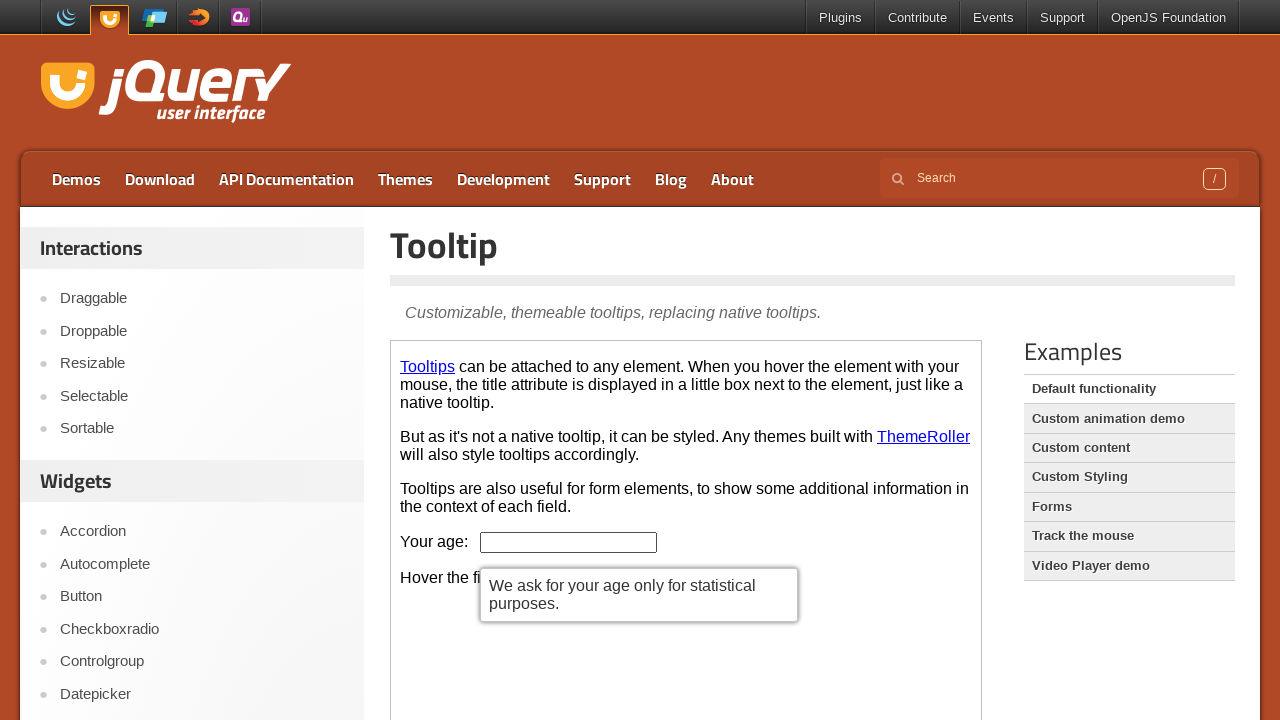